Scrolls to the Getting Started link in the footer of the WebdriverIO homepage

Starting URL: https://webdriver.io

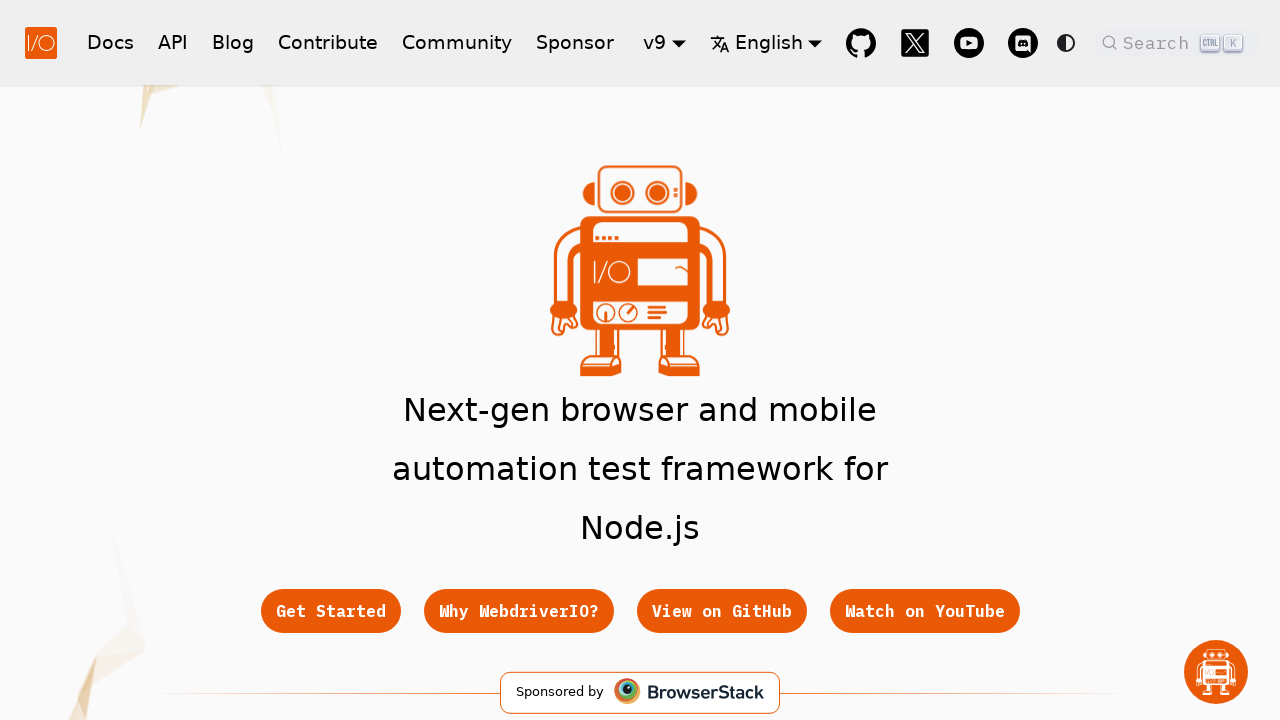

Navigated to WebdriverIO homepage
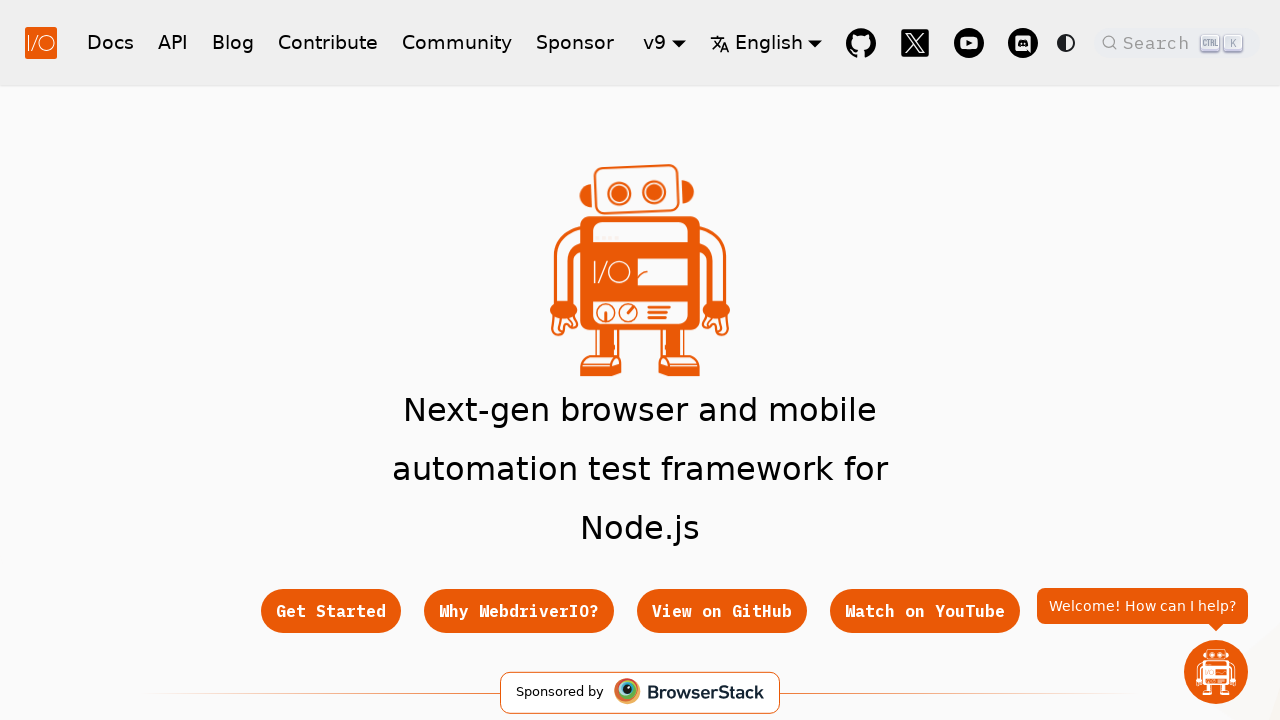

Located Getting Started link in footer
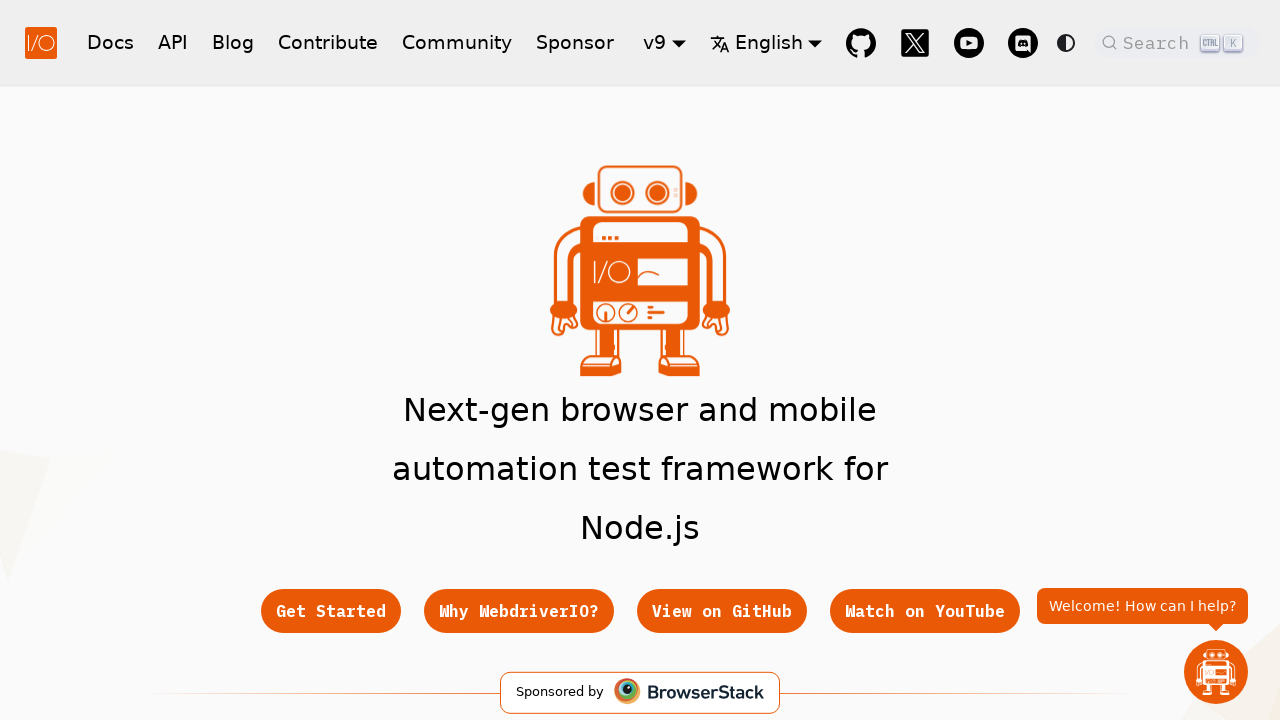

Scrolled to Getting Started link in footer
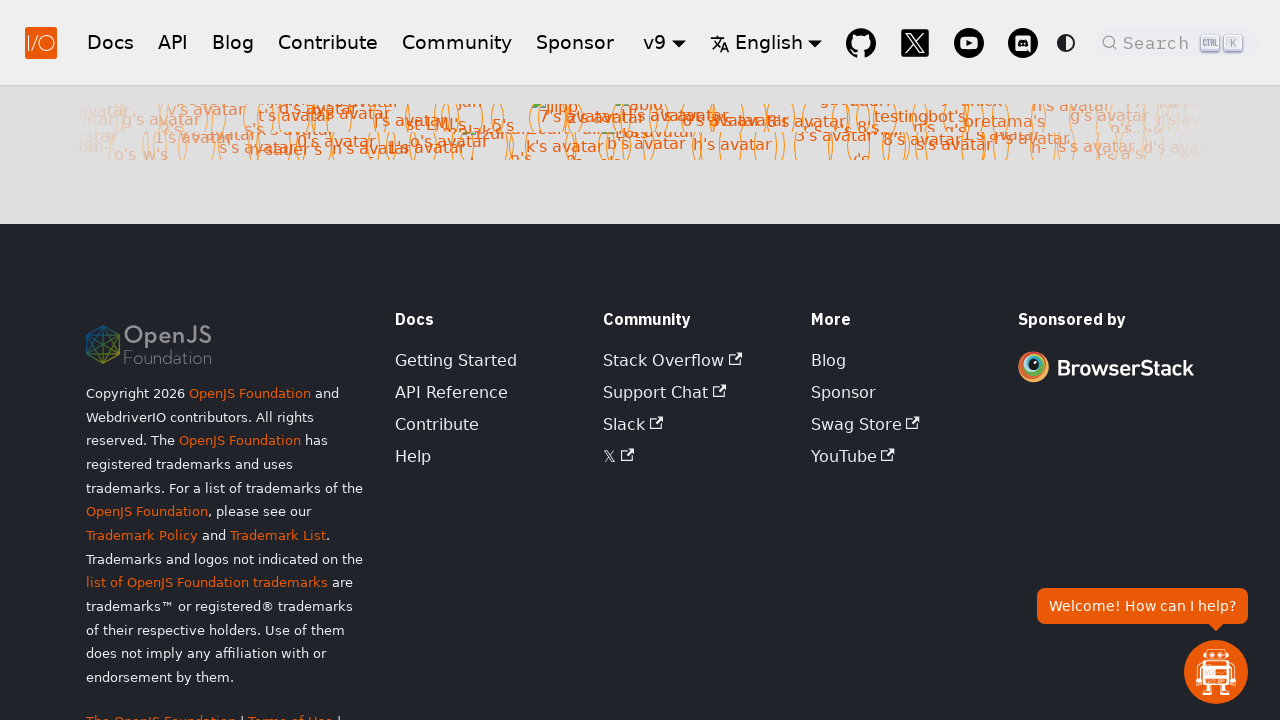

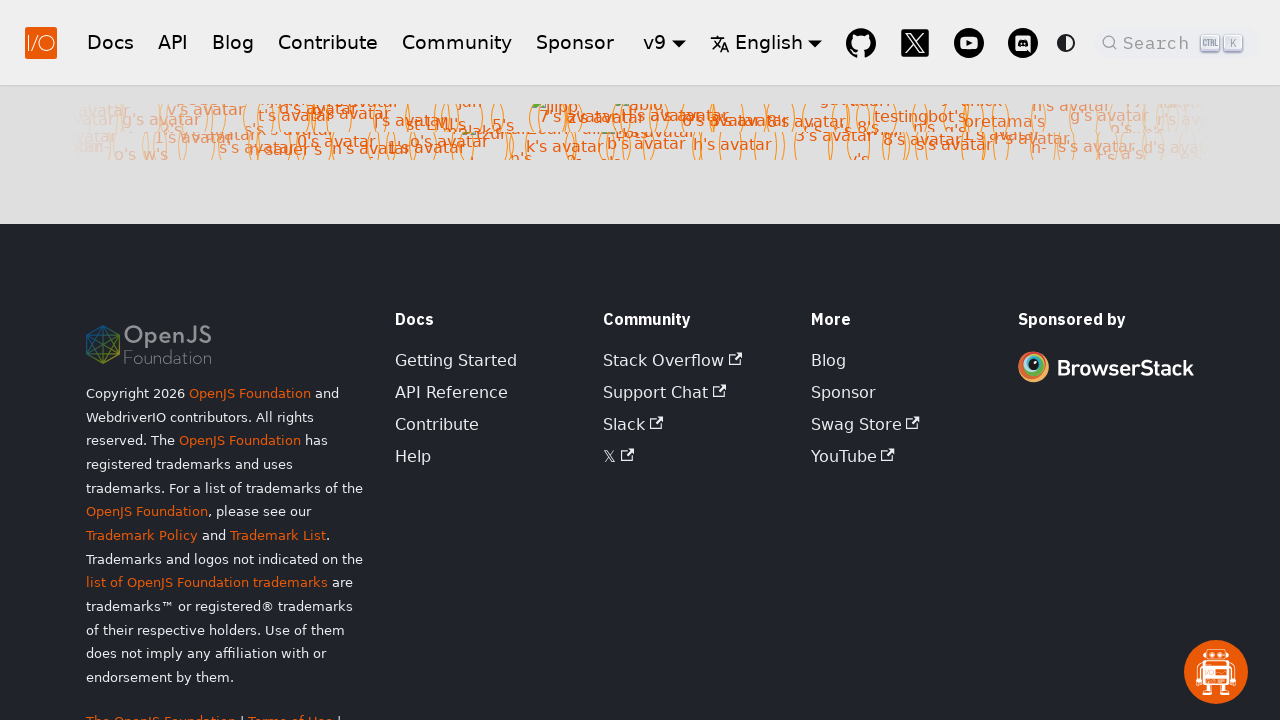